Tests a waiting/verification page by clicking a verify button and waiting for a verification message to appear

Starting URL: http://suninjuly.github.io/wait1.html

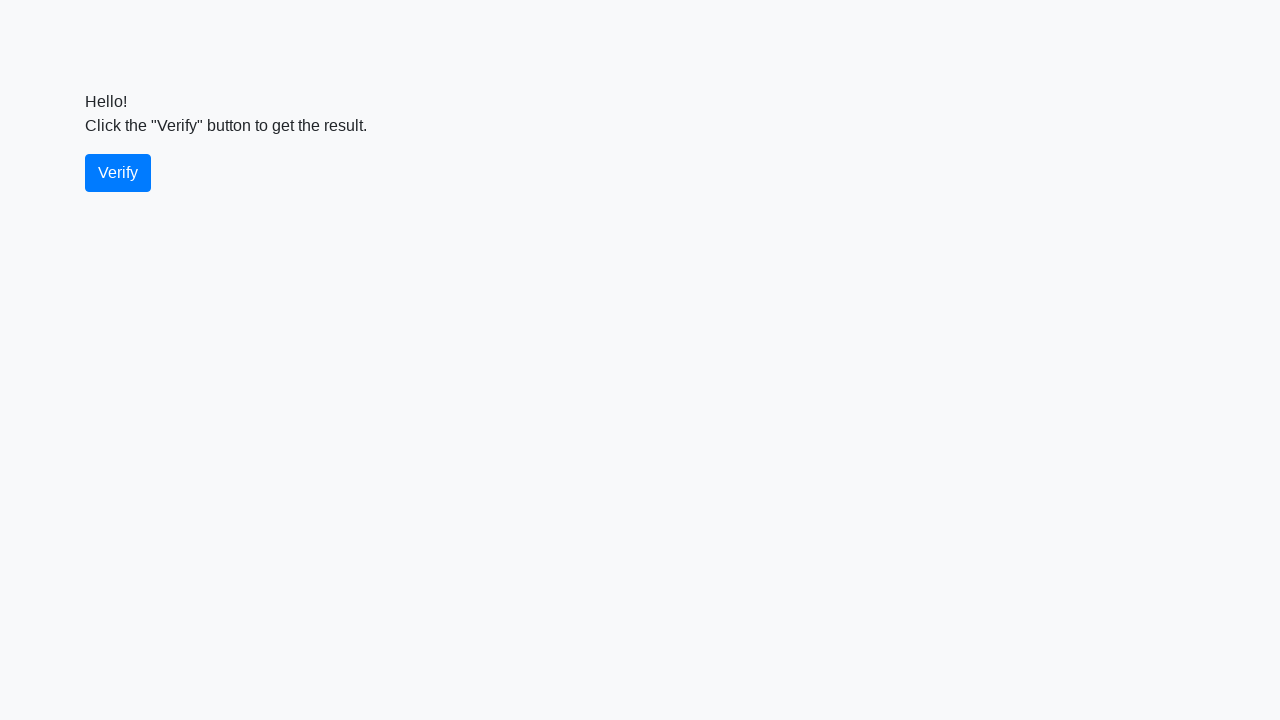

Clicked verify button at (118, 173) on #verify
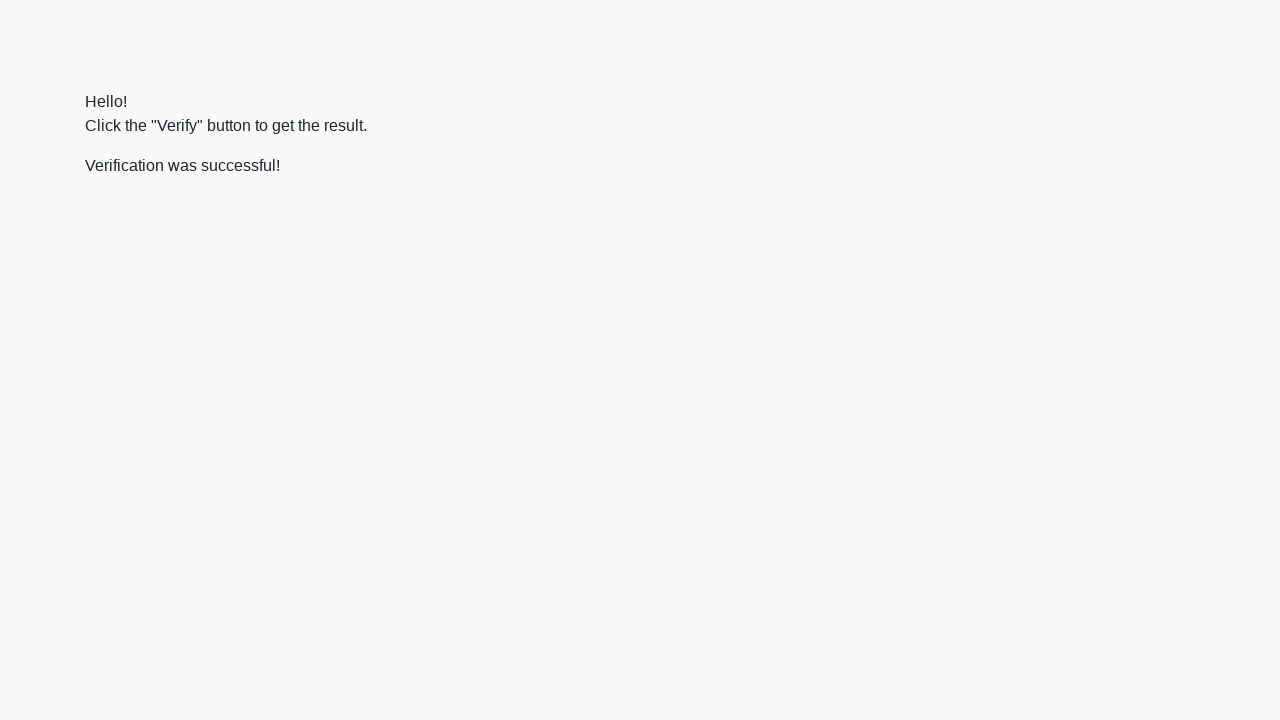

Verification message appeared
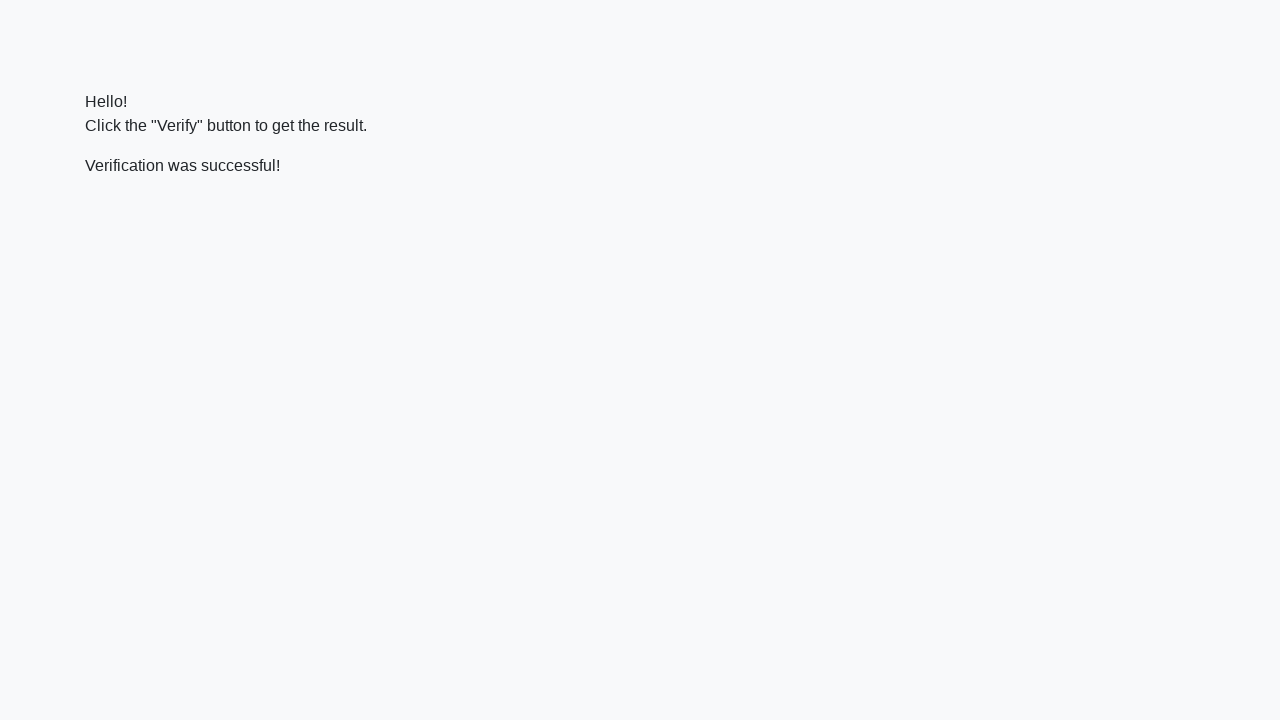

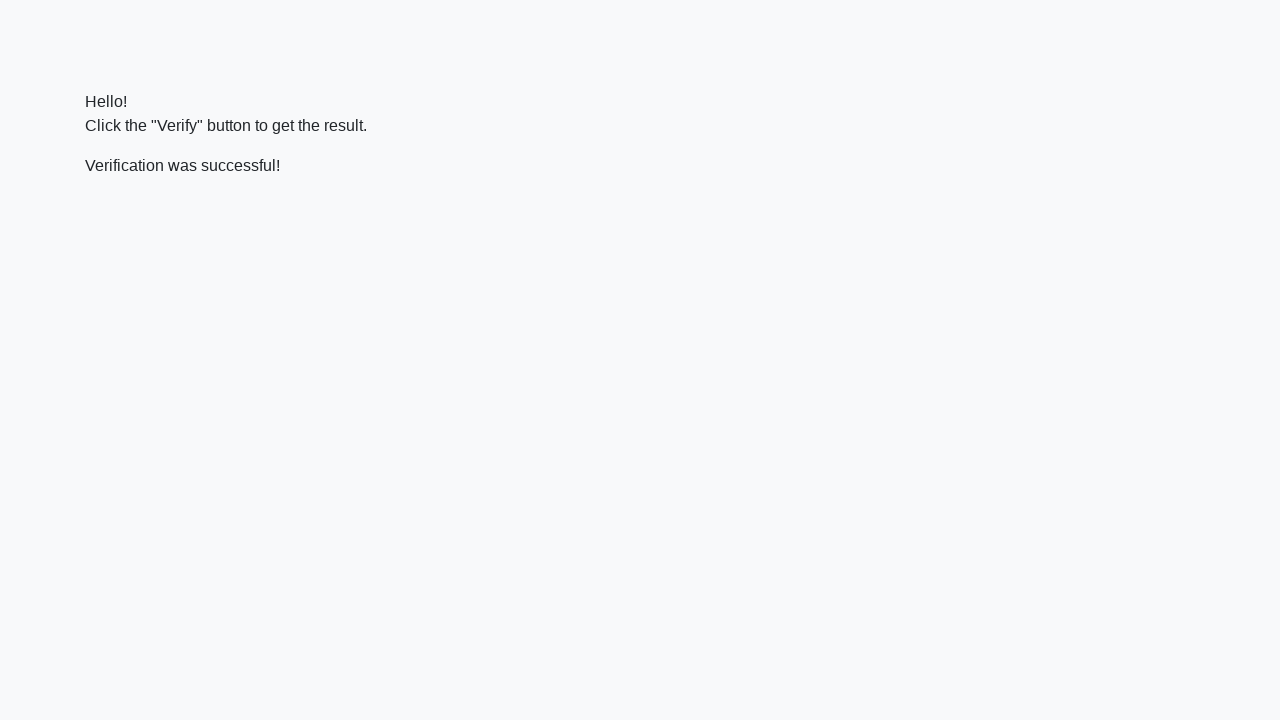